Tests a slow calculator by setting a 45-second delay, performing an addition operation (7 + 8), waiting for the result, and verifying the answer is 15.

Starting URL: https://bonigarcia.dev/selenium-webdriver-java/slow-calculator.html

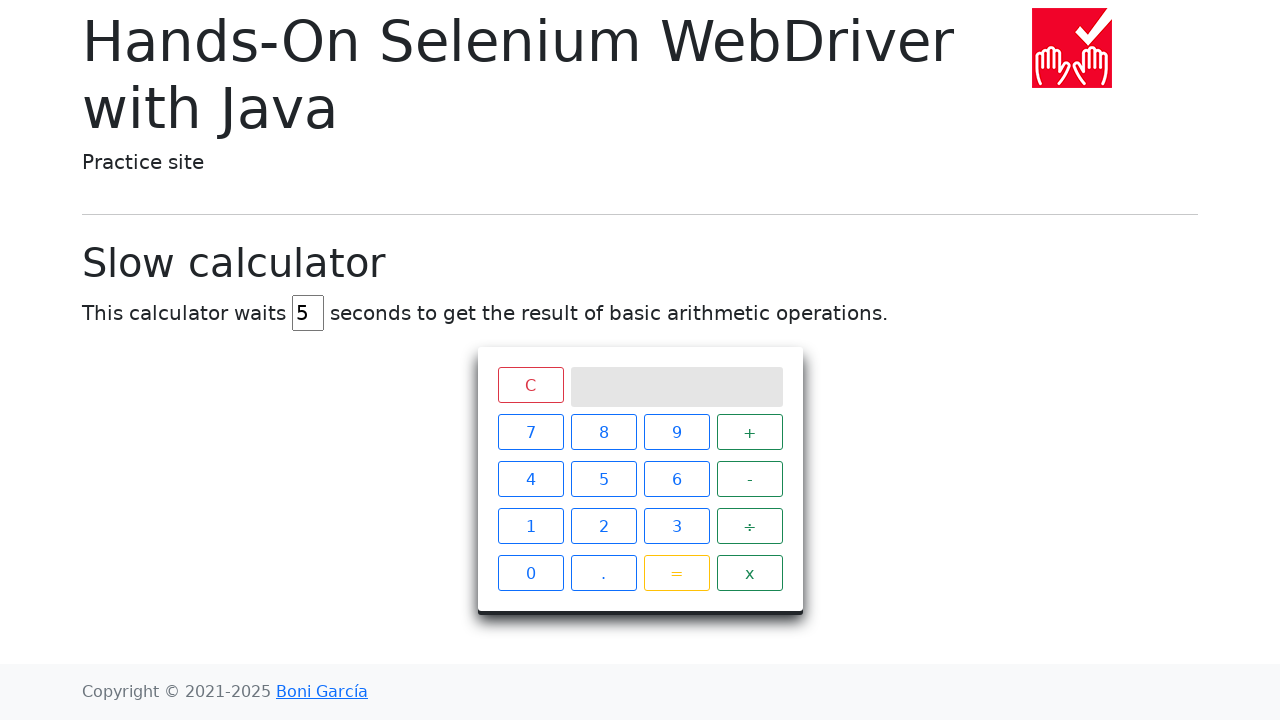

Located delay input field
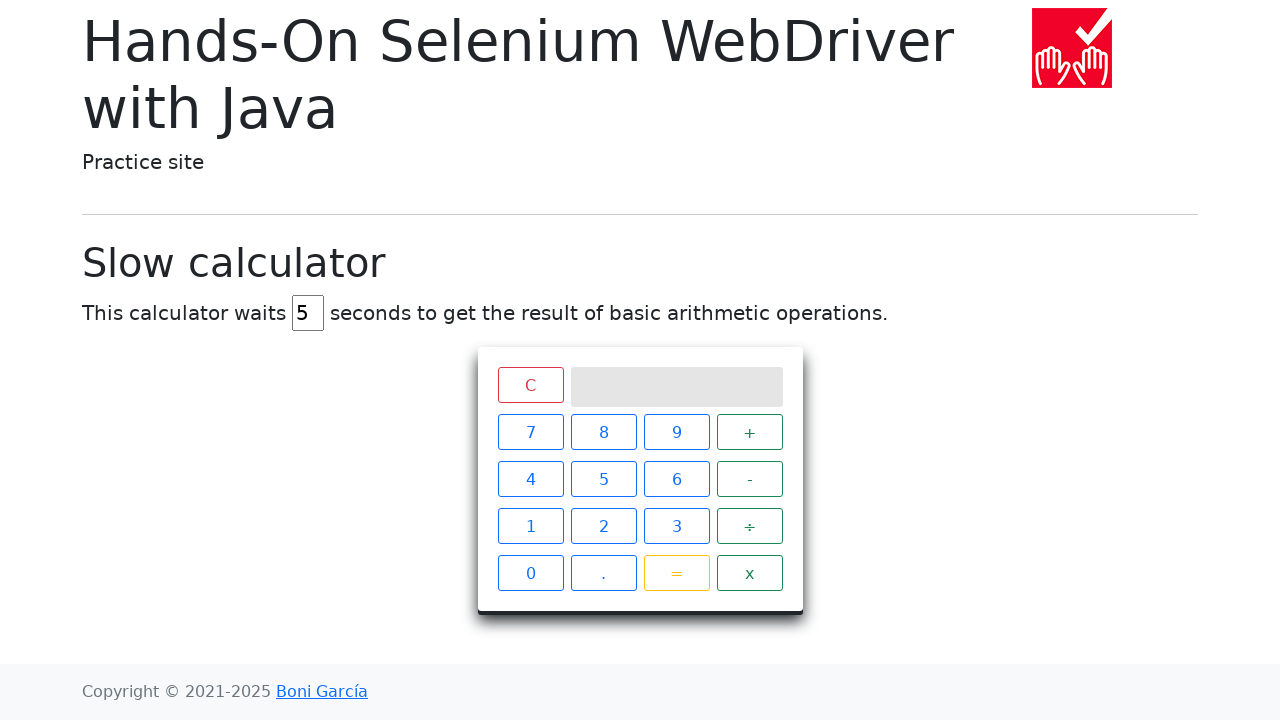

Pressed Backspace to clear delay field on #delay
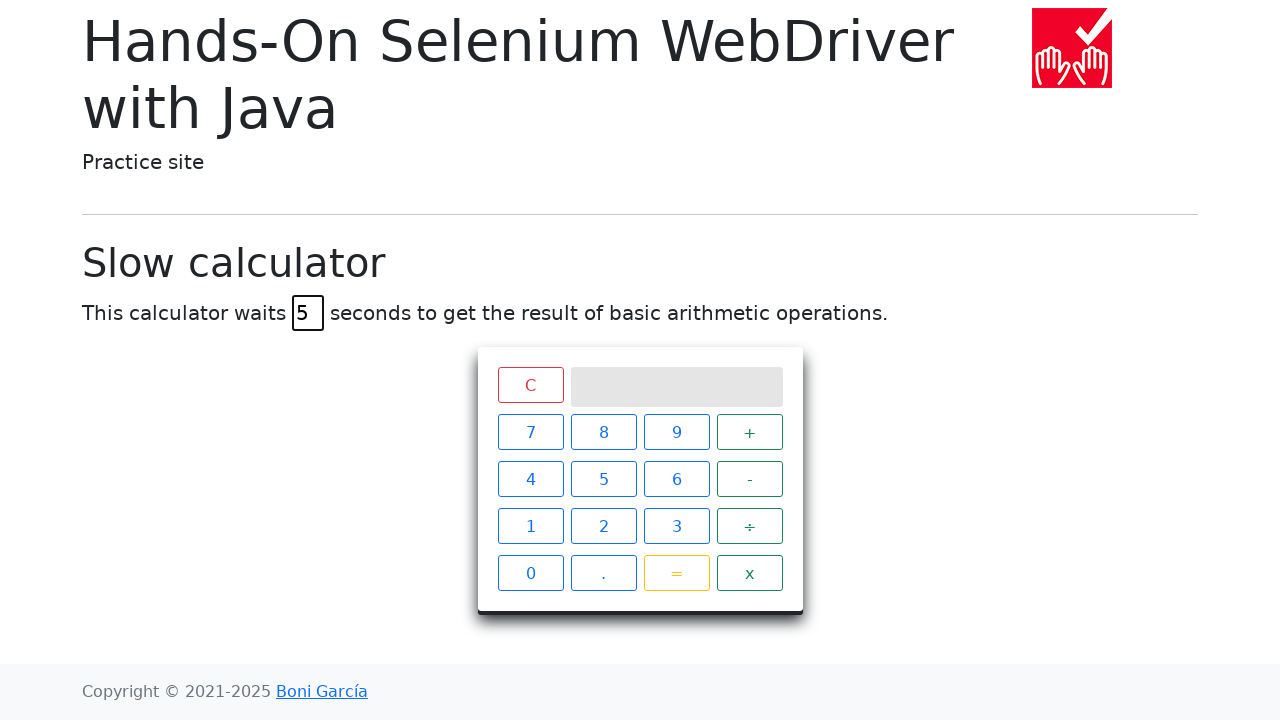

Set calculator delay to 45 seconds on #delay
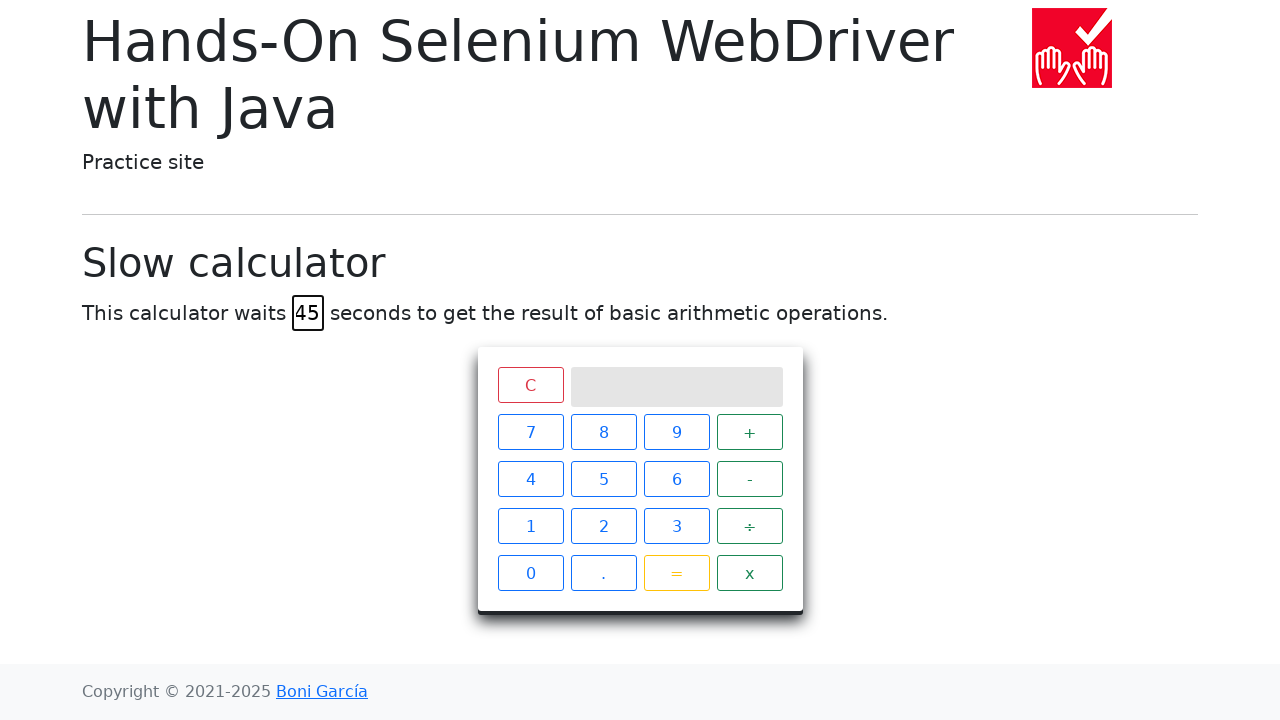

Clicked button 7 at (530, 432) on xpath=//*[text()='7']
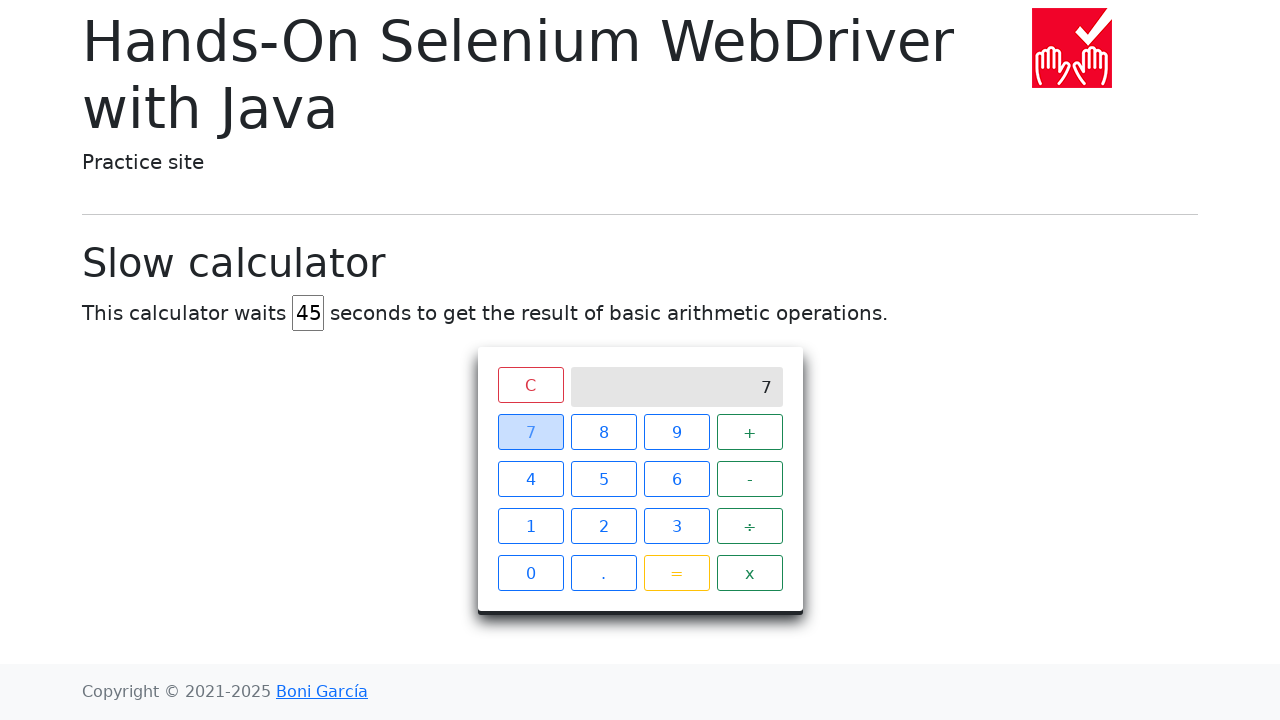

Clicked addition operator + at (750, 432) on xpath=//*[text()='+']
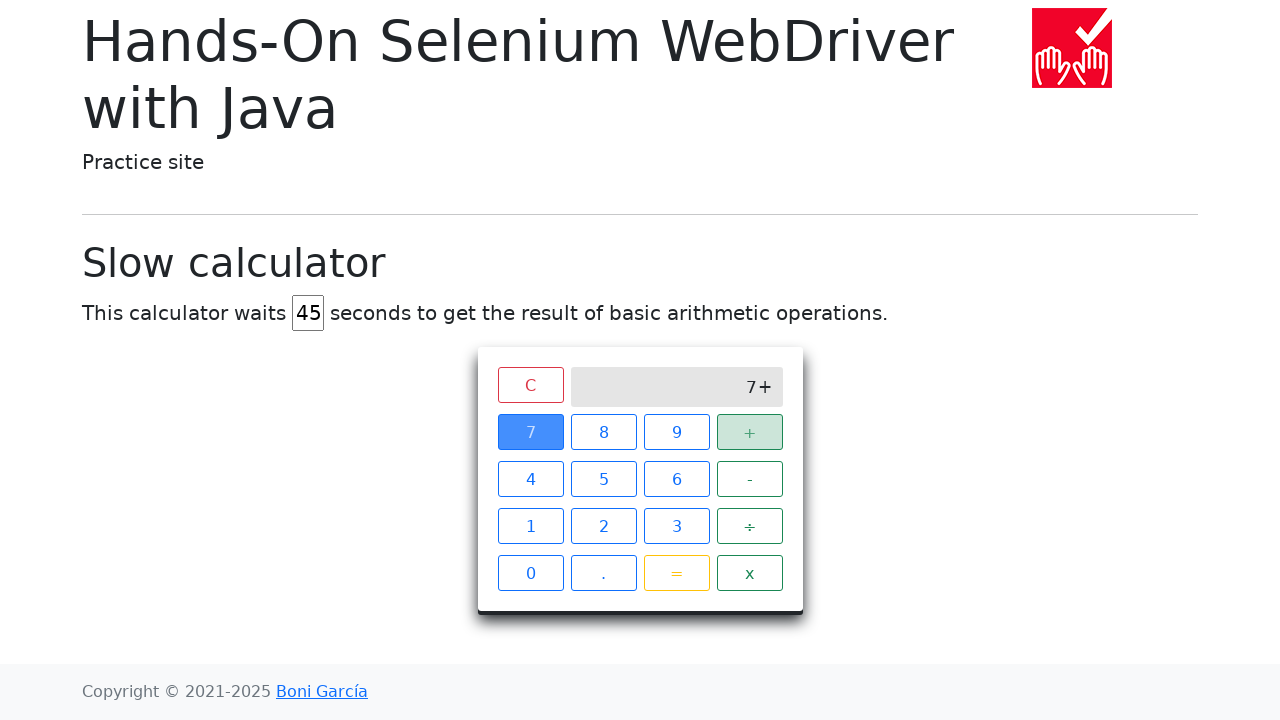

Clicked button 8 at (604, 432) on xpath=//*[text()='8']
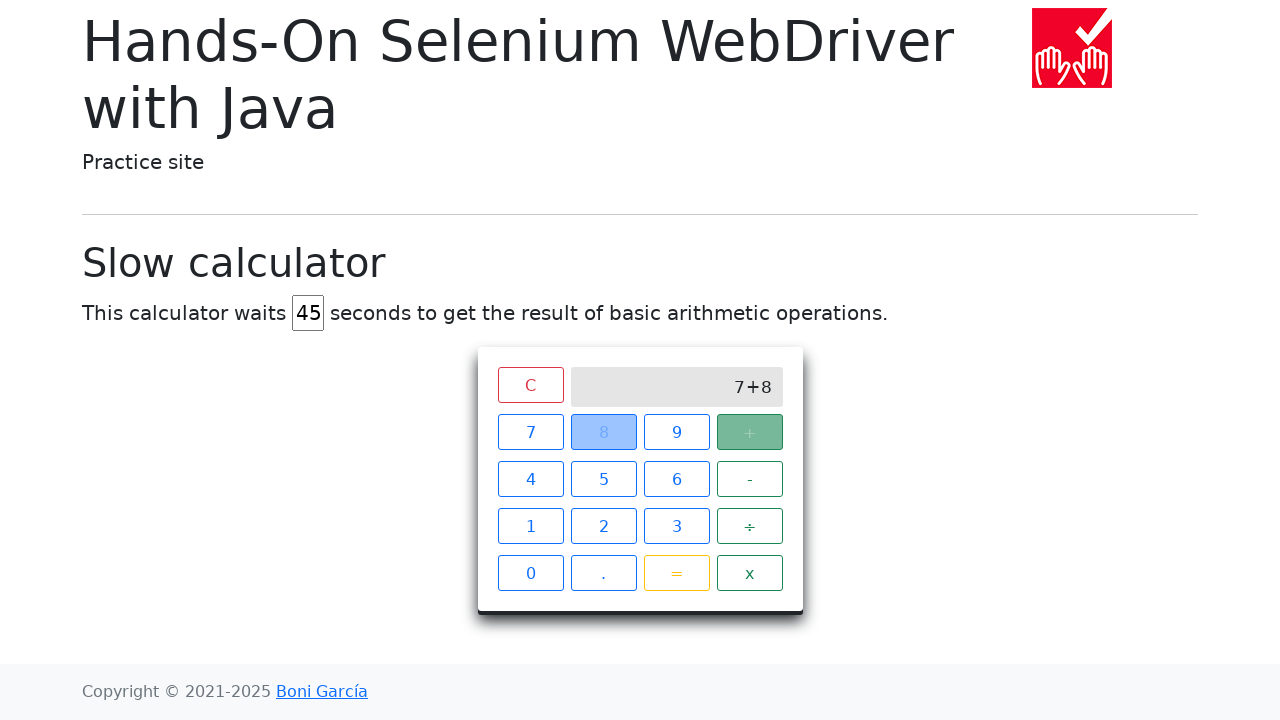

Clicked equals button to execute calculation at (676, 573) on xpath=//*[text()='=']
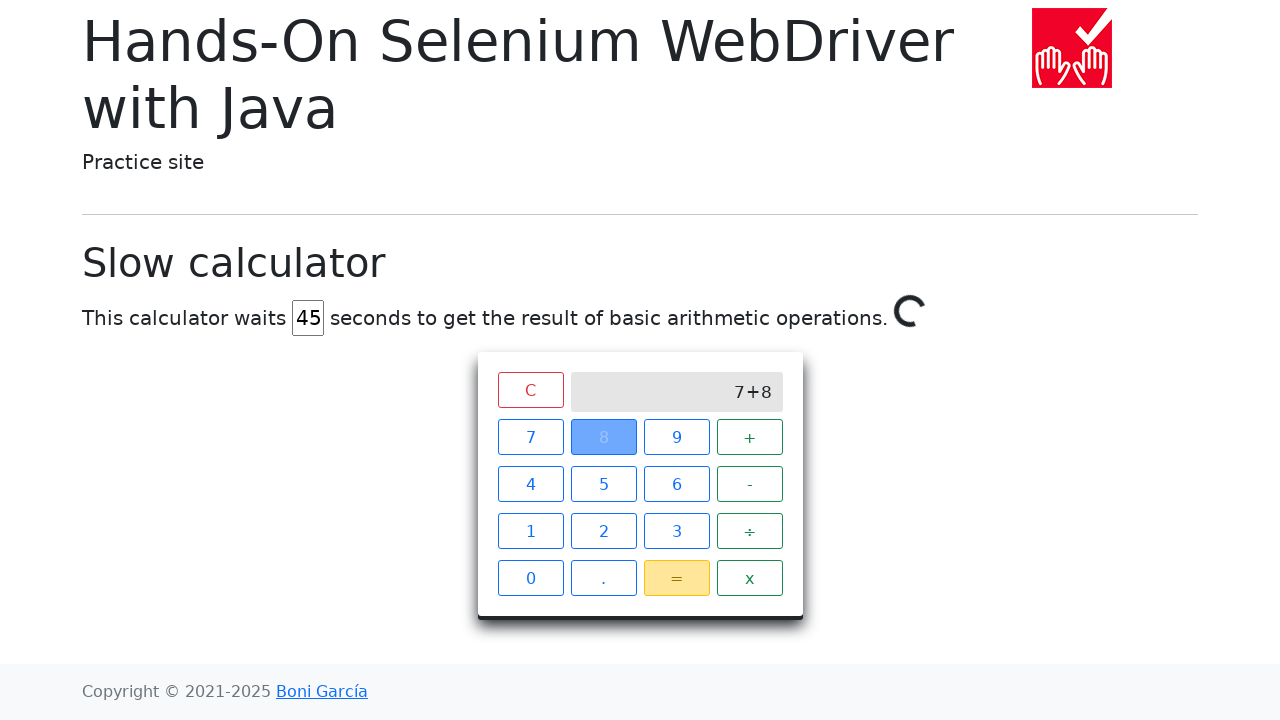

Waited for calculation result (15) to appear on screen
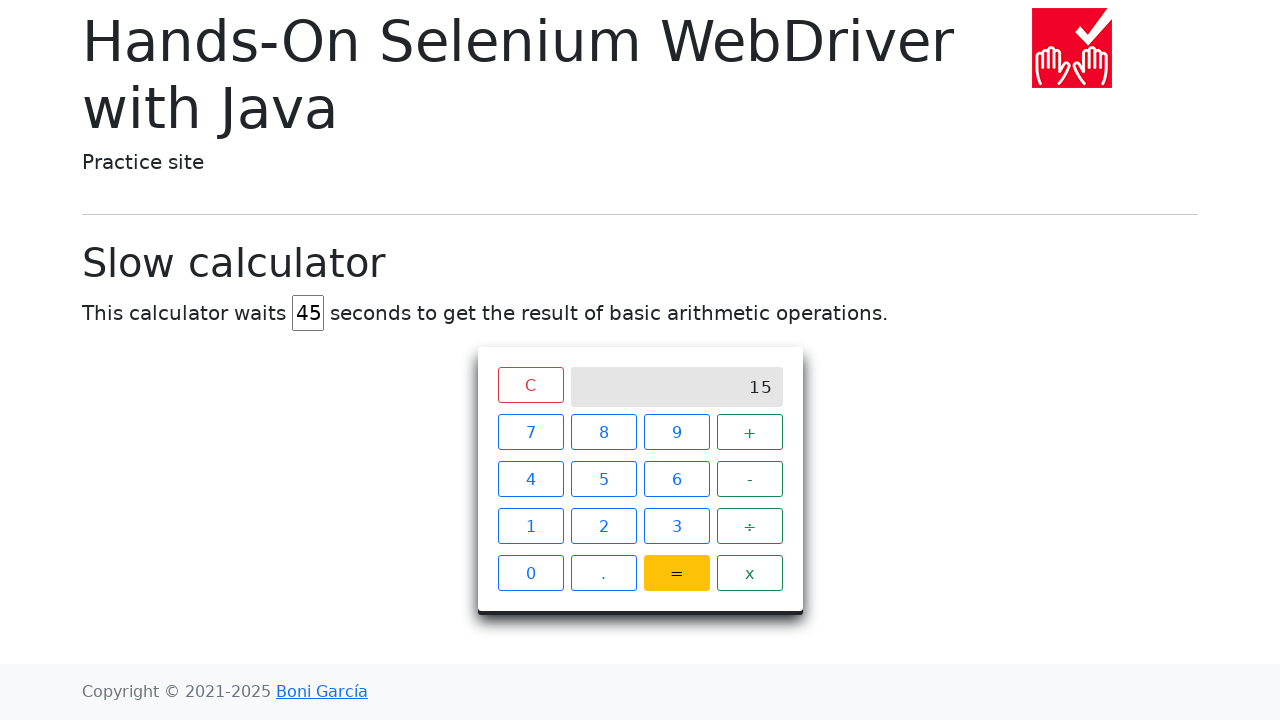

Retrieved result text from calculator screen
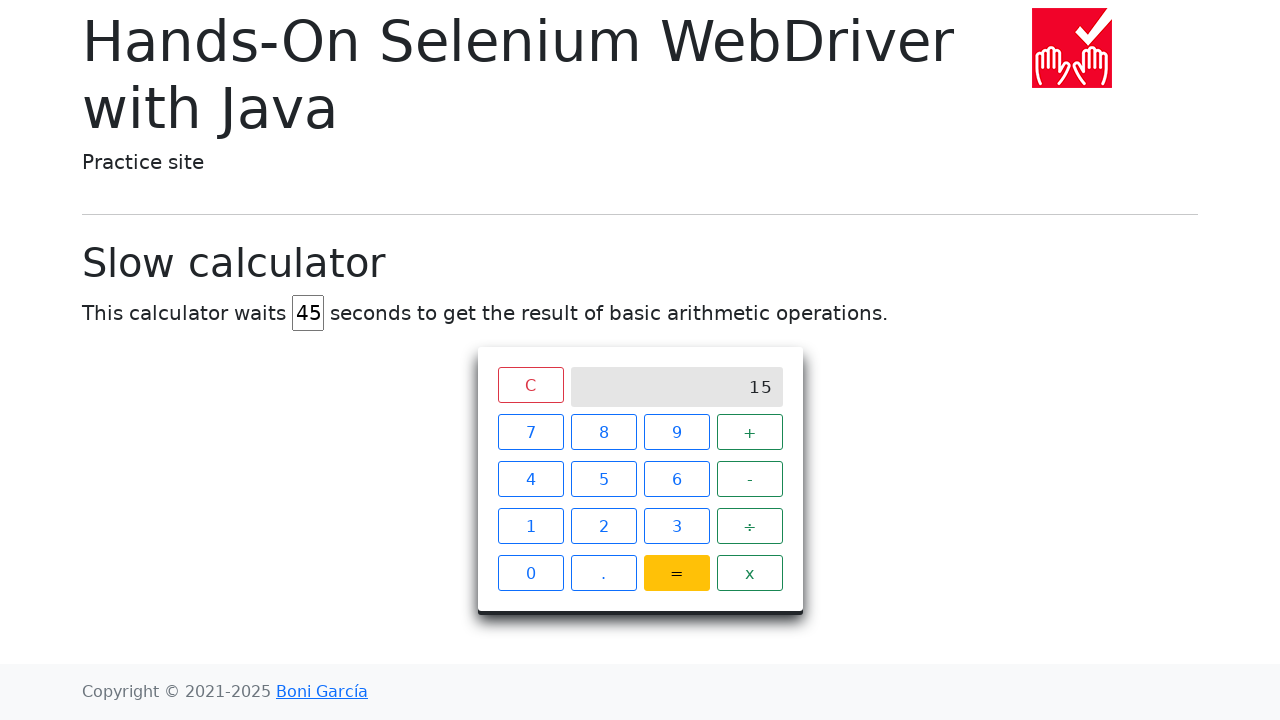

Verified calculator result equals 15
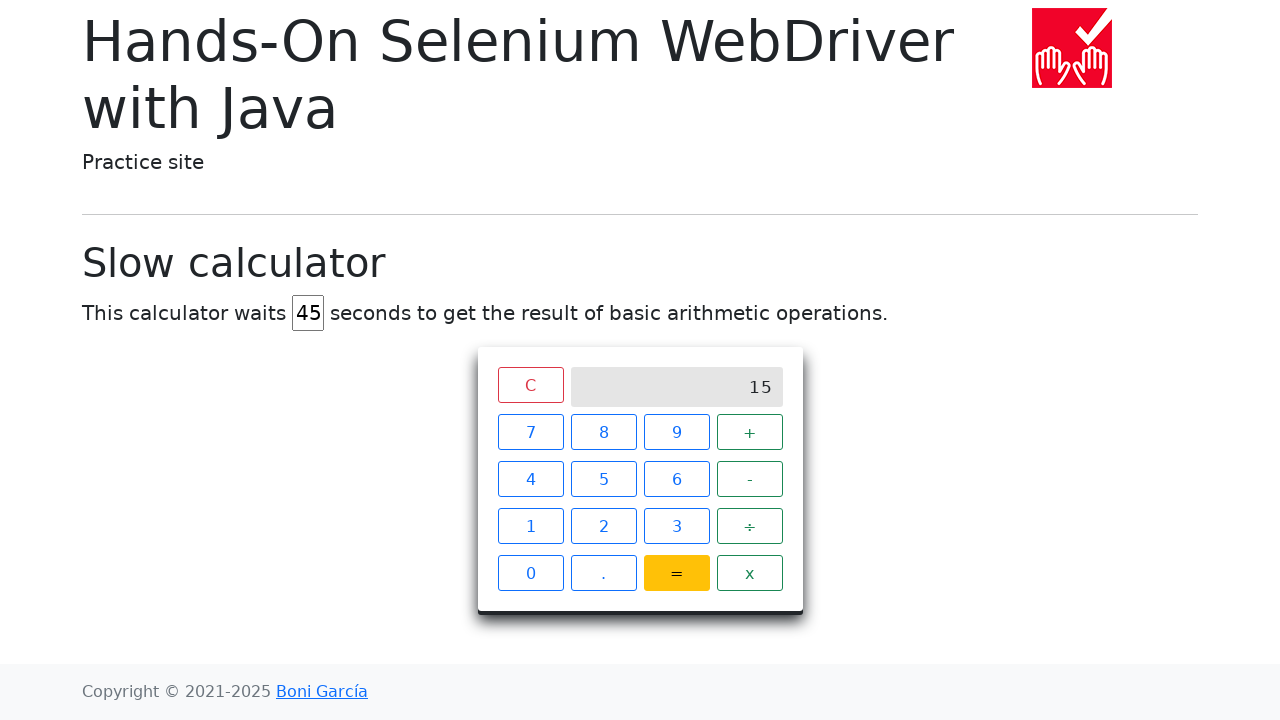

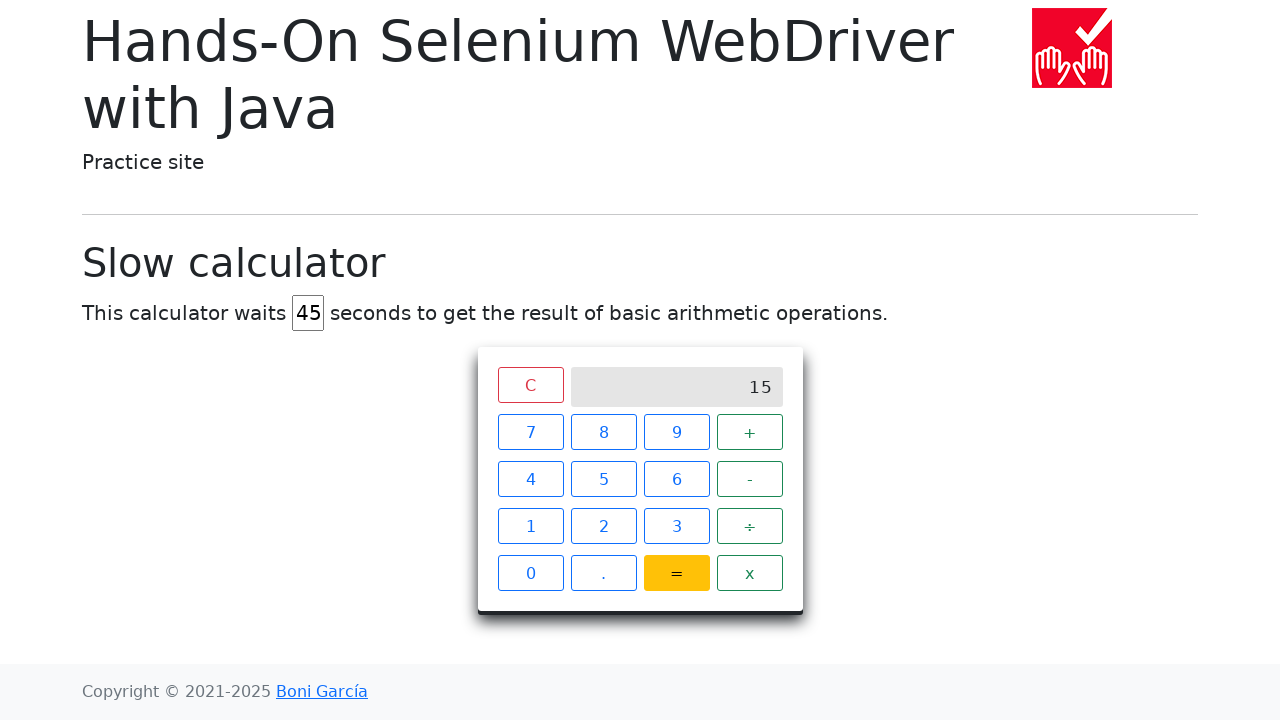